Tests JavaScript alert handling by clicking a button that triggers an alert and accepting it

Starting URL: https://demoqa.com/alerts

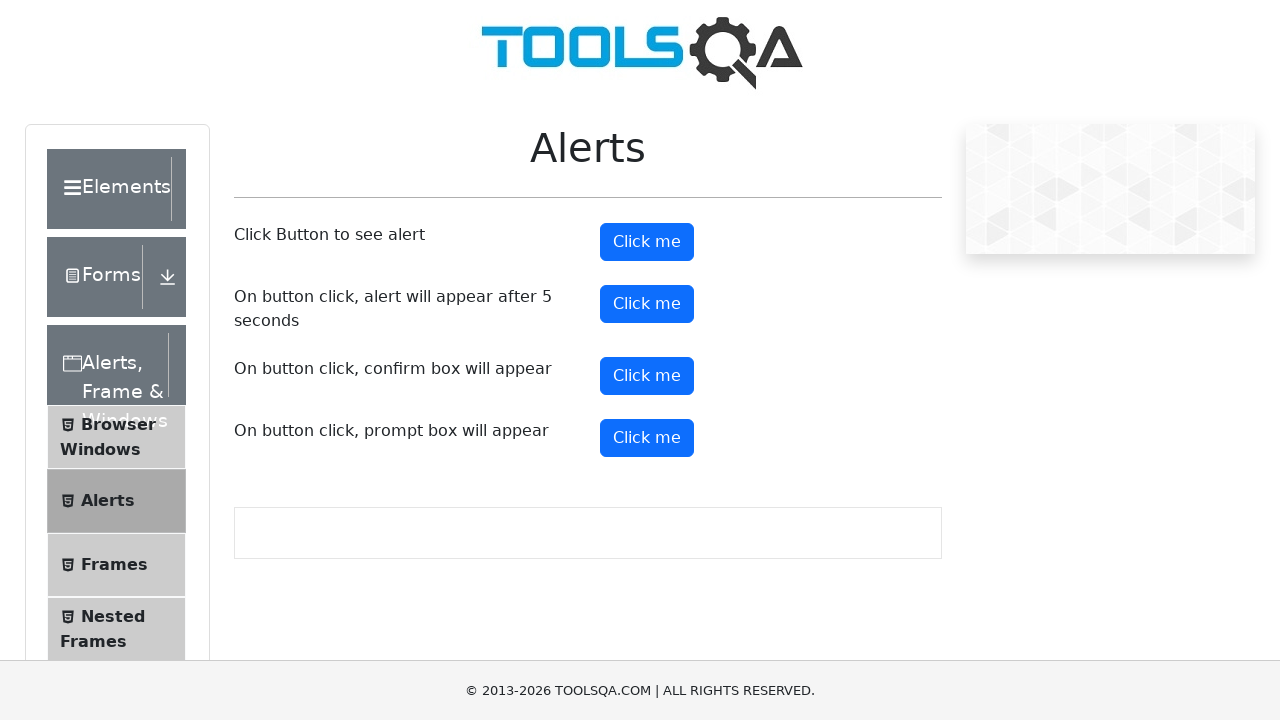

Set up dialog handler to automatically accept alerts
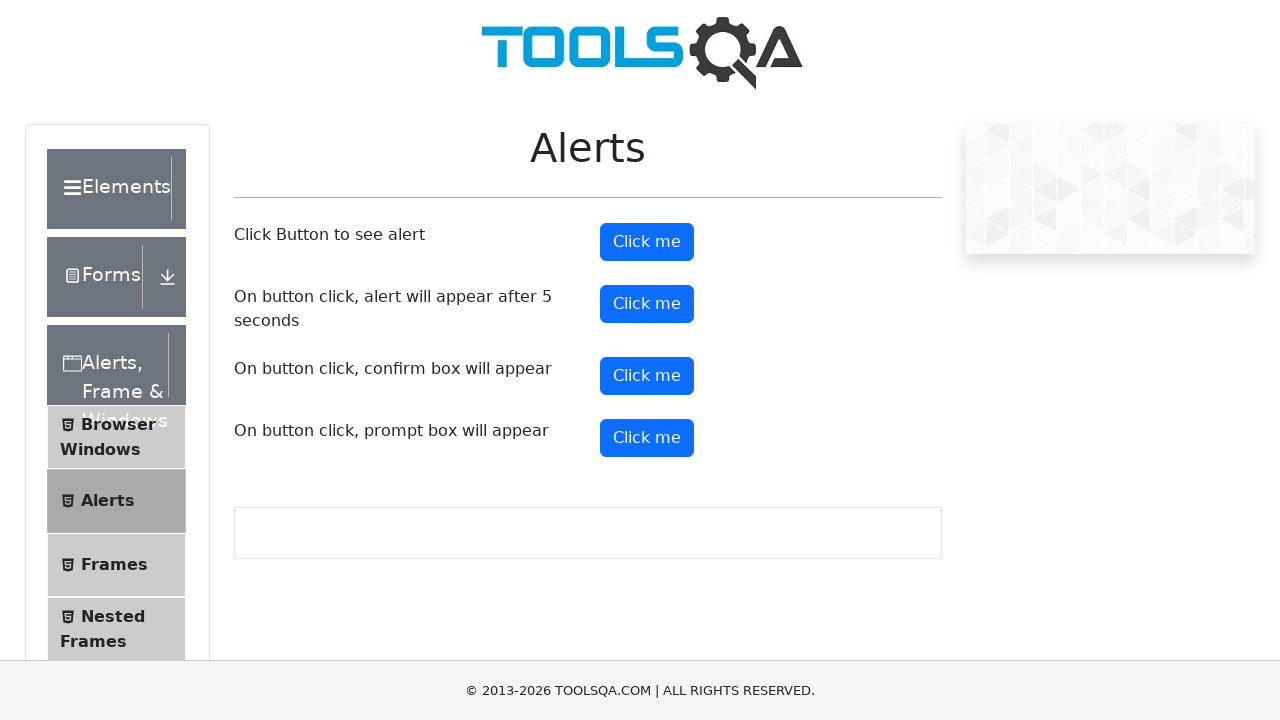

Clicked the alert button to trigger JavaScript alert at (647, 242) on #alertButton
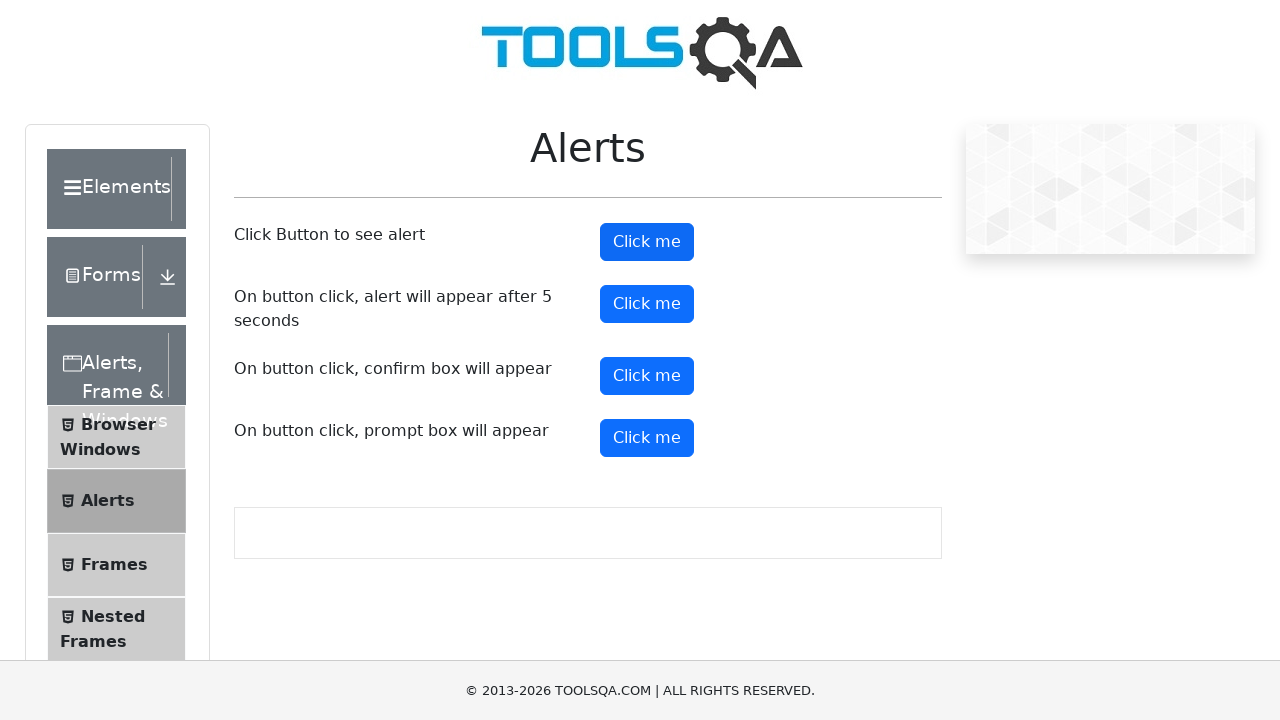

Waited 500ms for alert to be processed and accepted
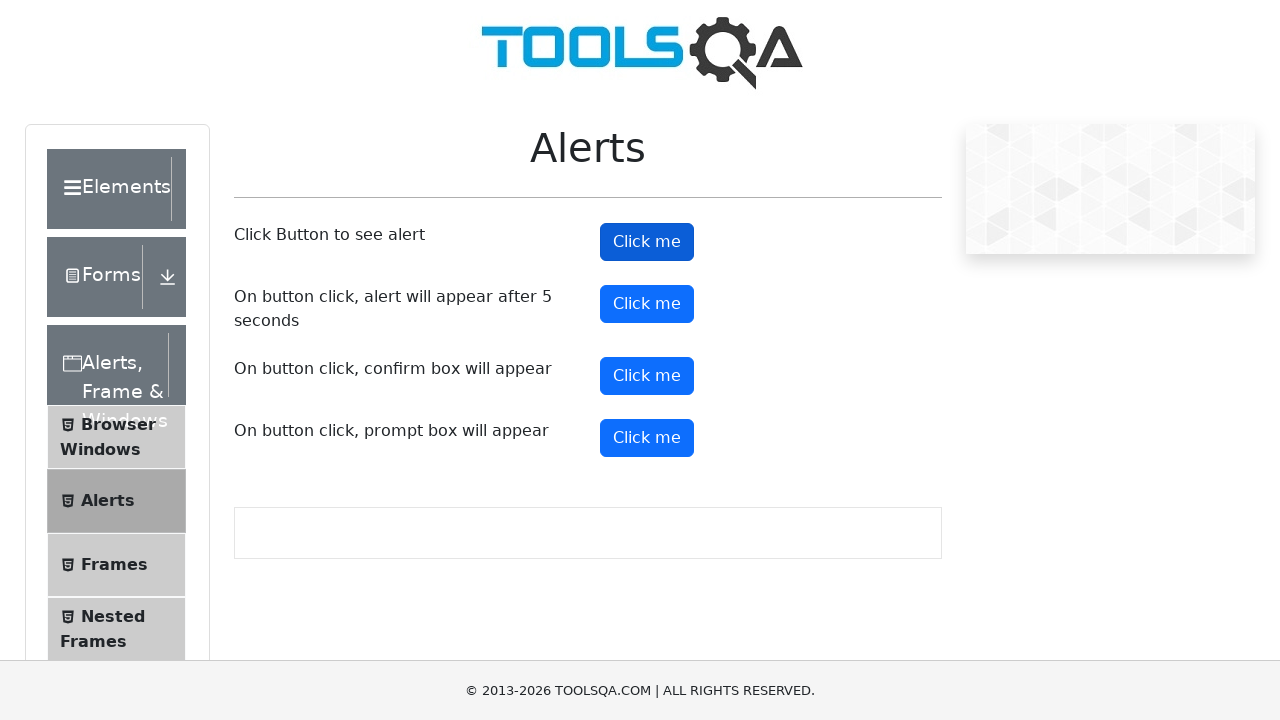

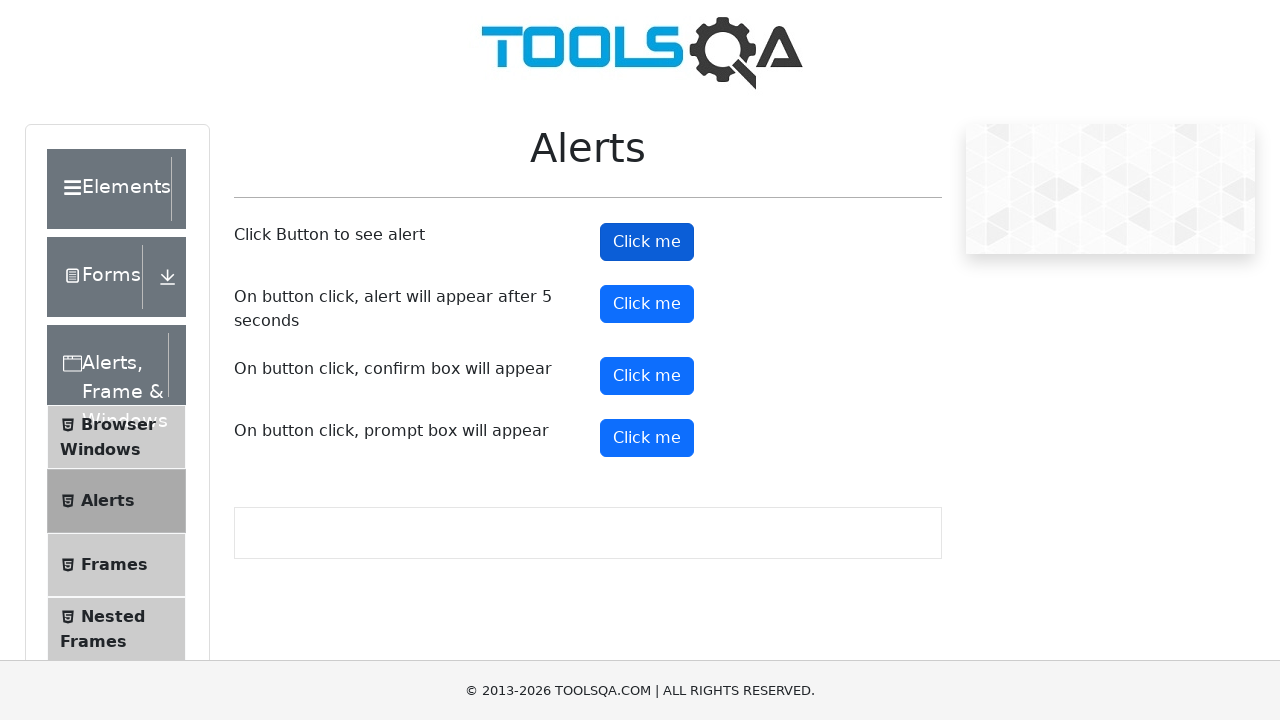